Fills out a form with username, password, country selection and submits it

Starting URL: https://osstep.github.io/locator_getbyrole

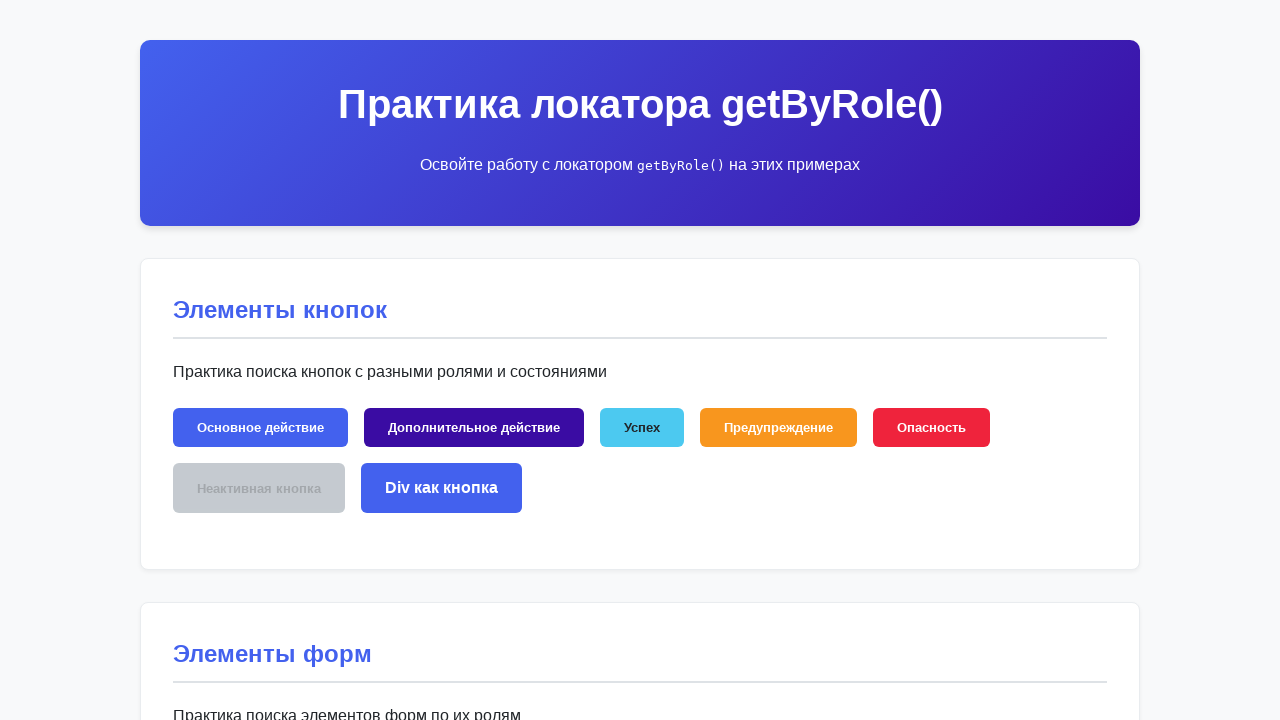

Filled username field with 'тест' on internal:role=textbox[name="Имя пользователя"i]
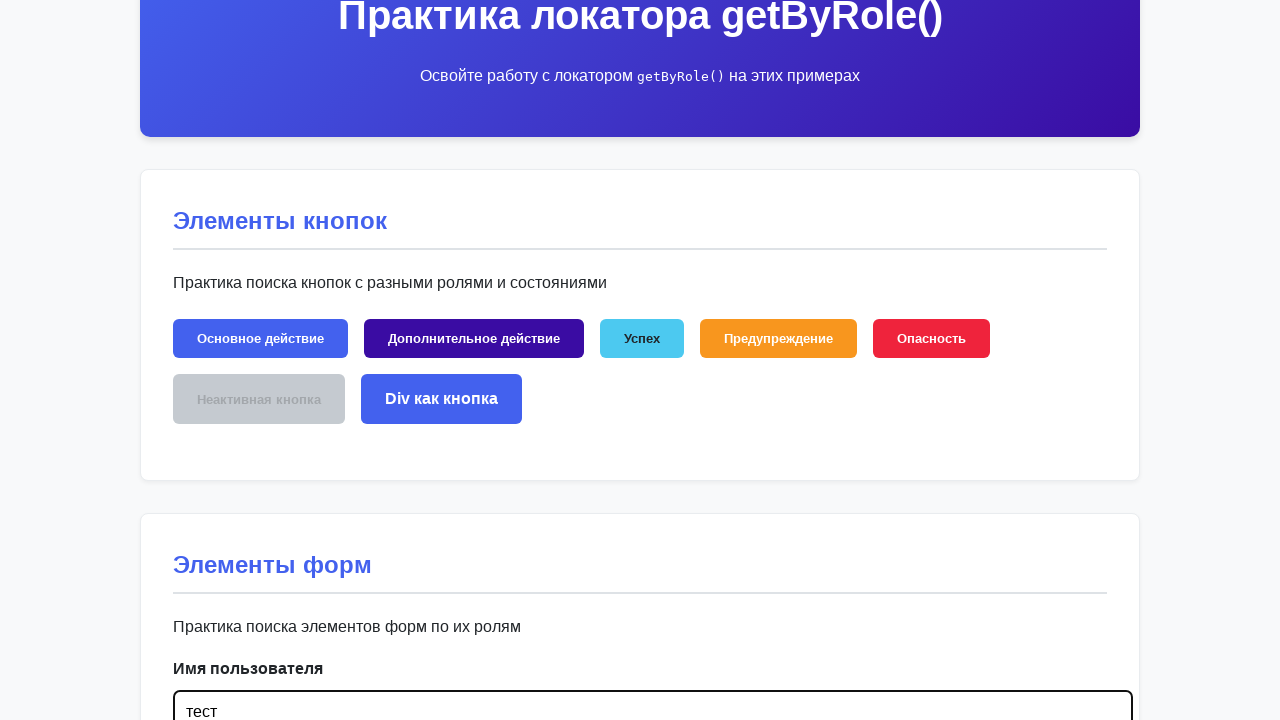

Filled password field with 'пароль123' on internal:role=textbox[name="Пароль"i]
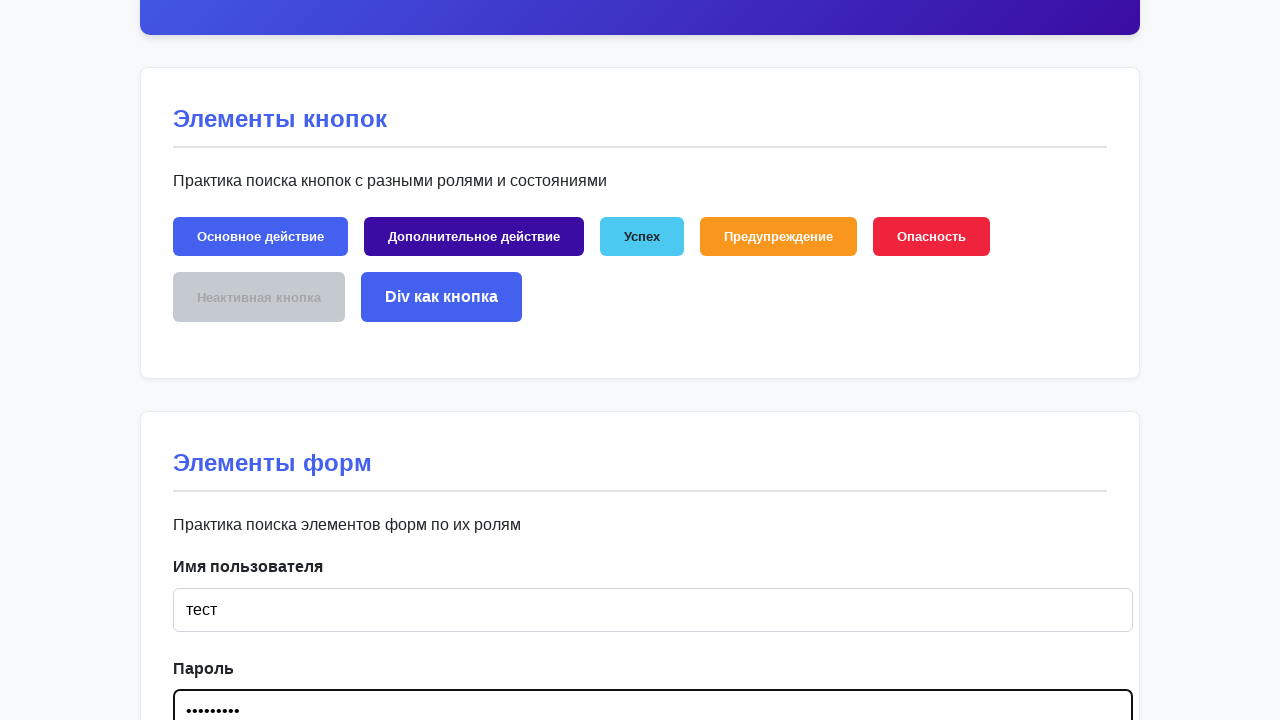

Selected 'ru' option from country dropdown on internal:label="\u0421\u0442\u0440\u0430\u043d\u0430"i
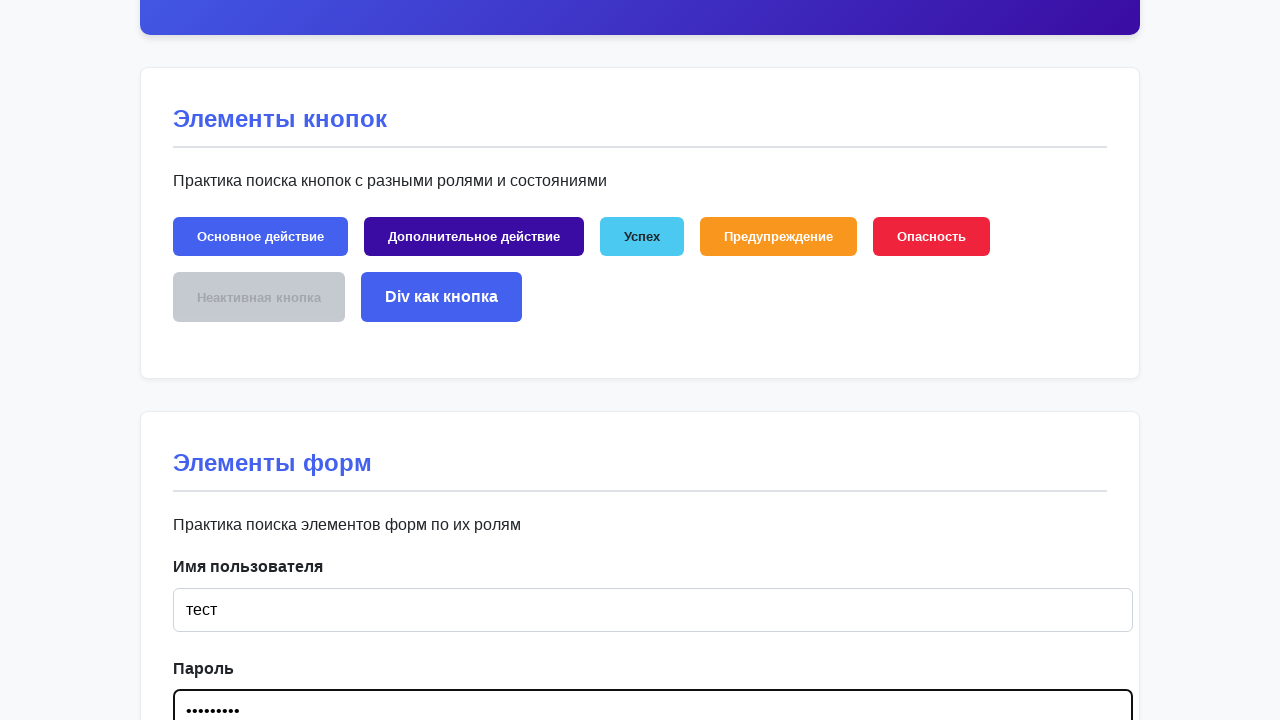

Clicked submit button to send form at (232, 360) on internal:role=button[name="Отправить"i]
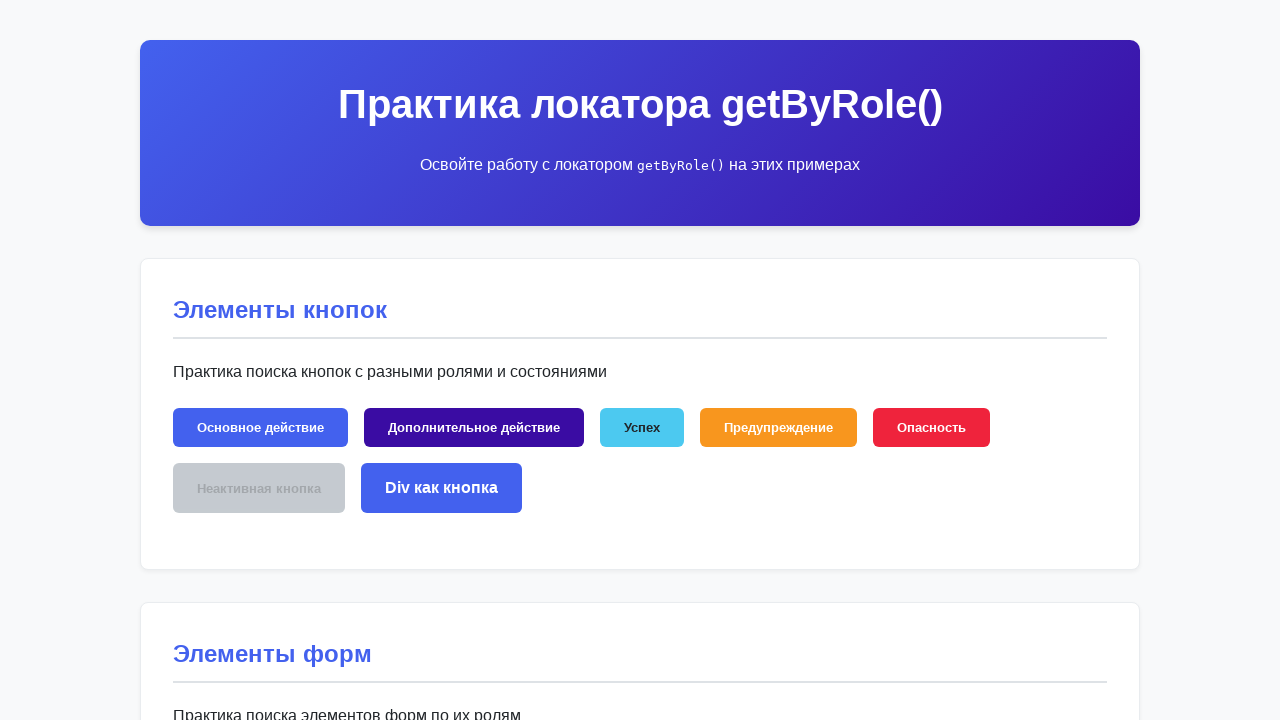

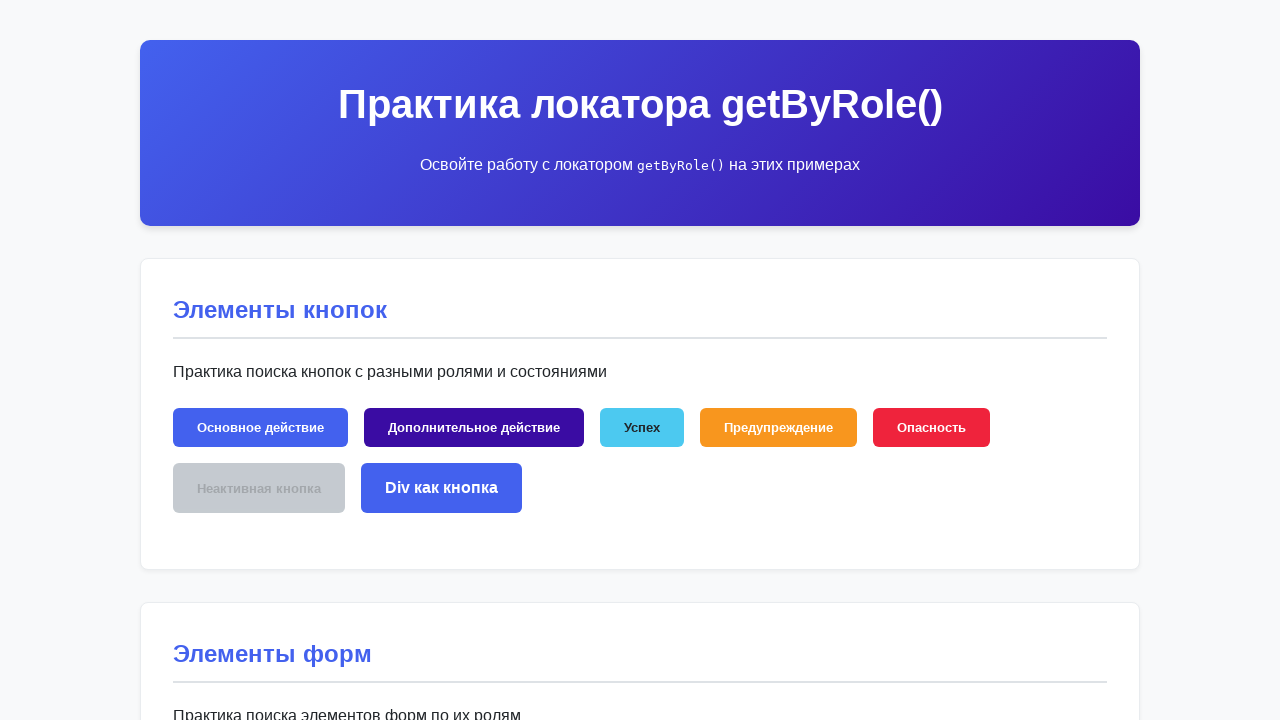